Tests the search functionality by navigating to the search page, entering a language name (python), submitting the search, and verifying that all returned results contain the search term.

Starting URL: https://www.99-bottles-of-beer.net/

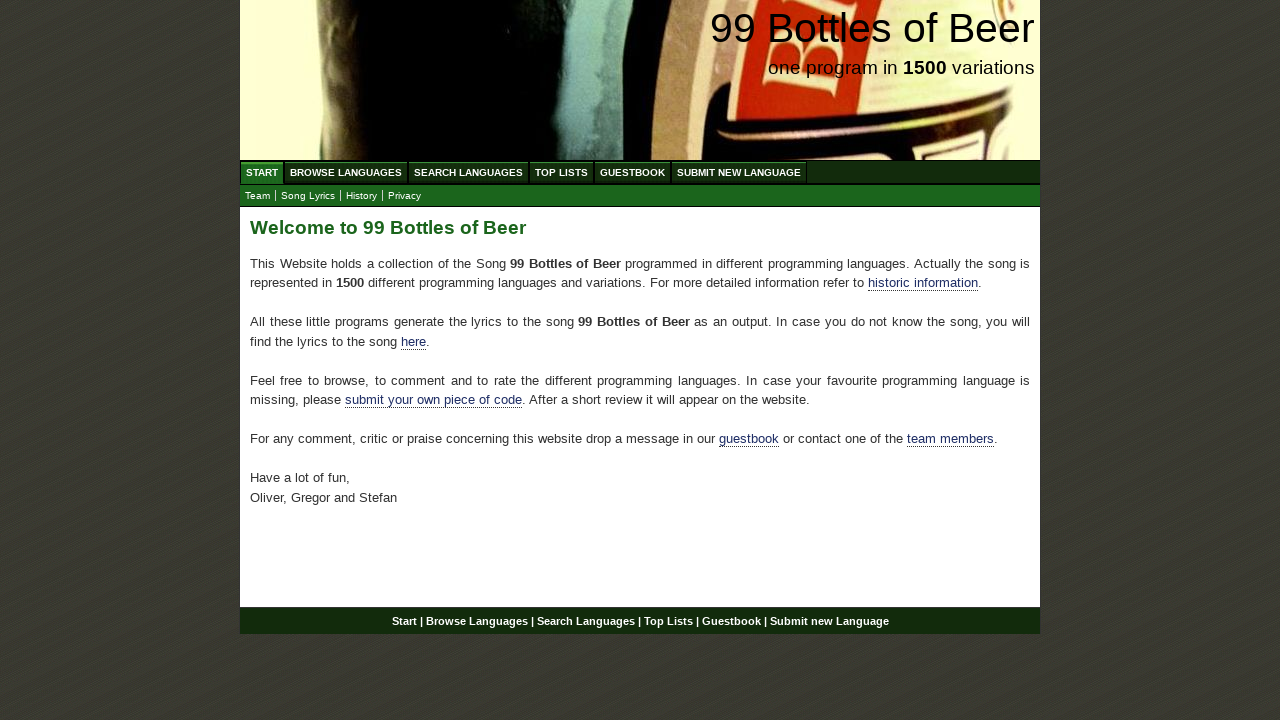

Clicked on 'Search Languages' menu item at (468, 172) on xpath=//ul[@id='menu']/li/a[@href='/search.html']
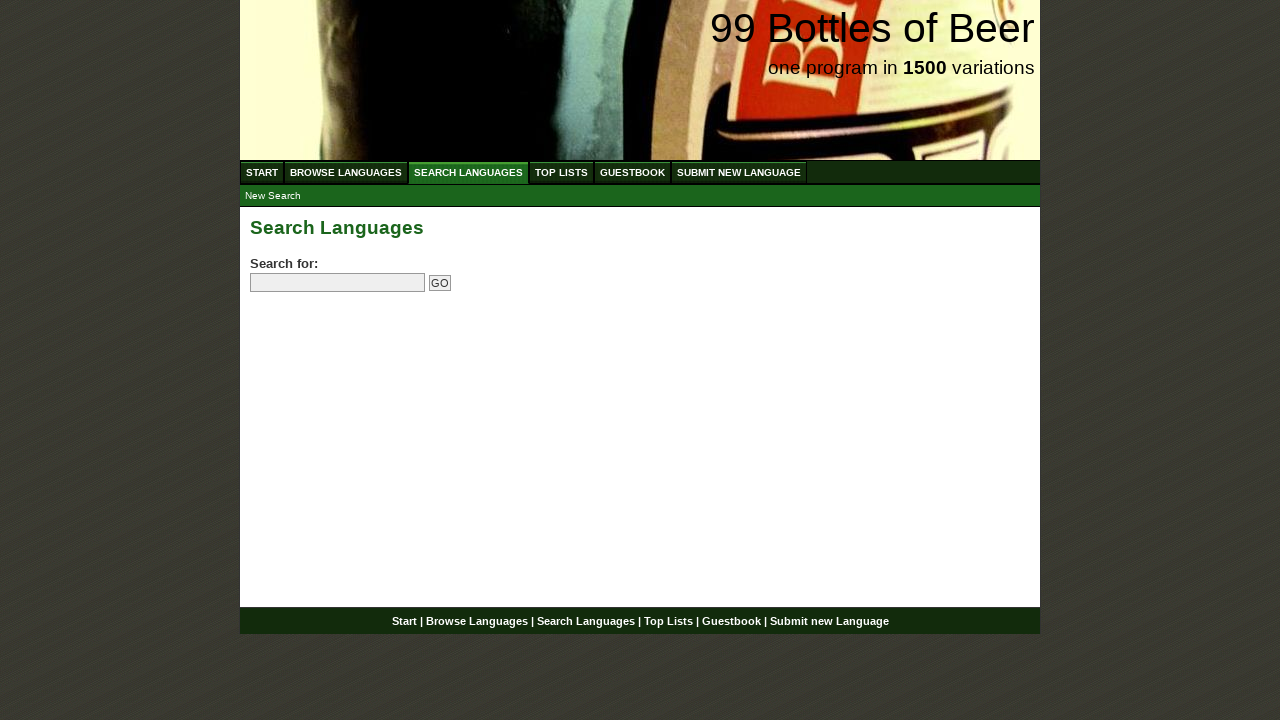

Clicked on search field to focus it at (338, 283) on input[name='search']
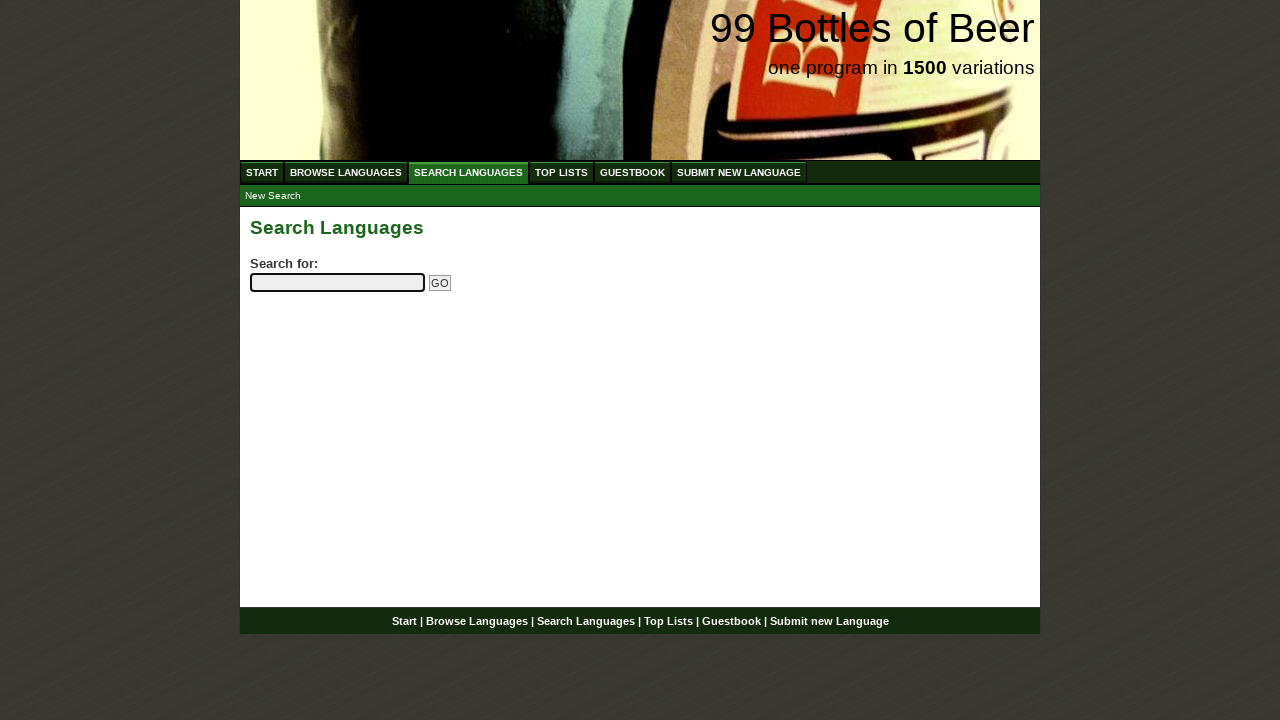

Entered 'python' in search field on input[name='search']
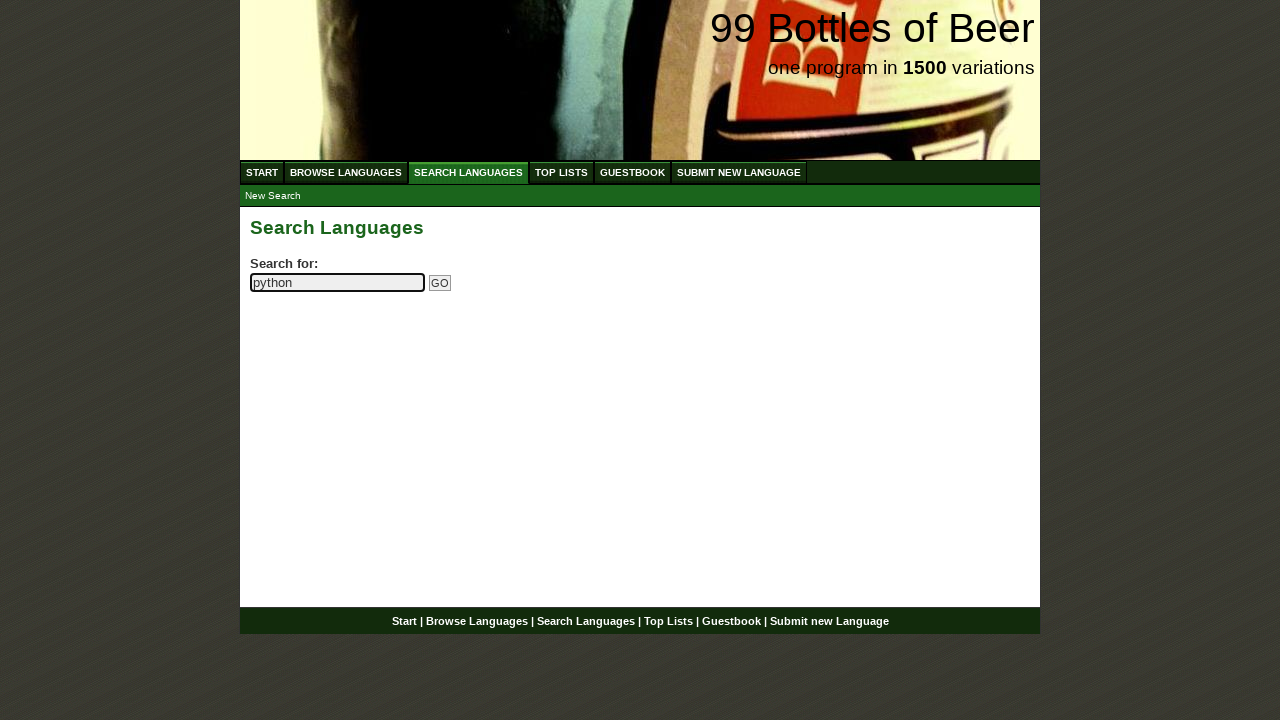

Clicked submit search button at (440, 283) on input[name='submitsearch']
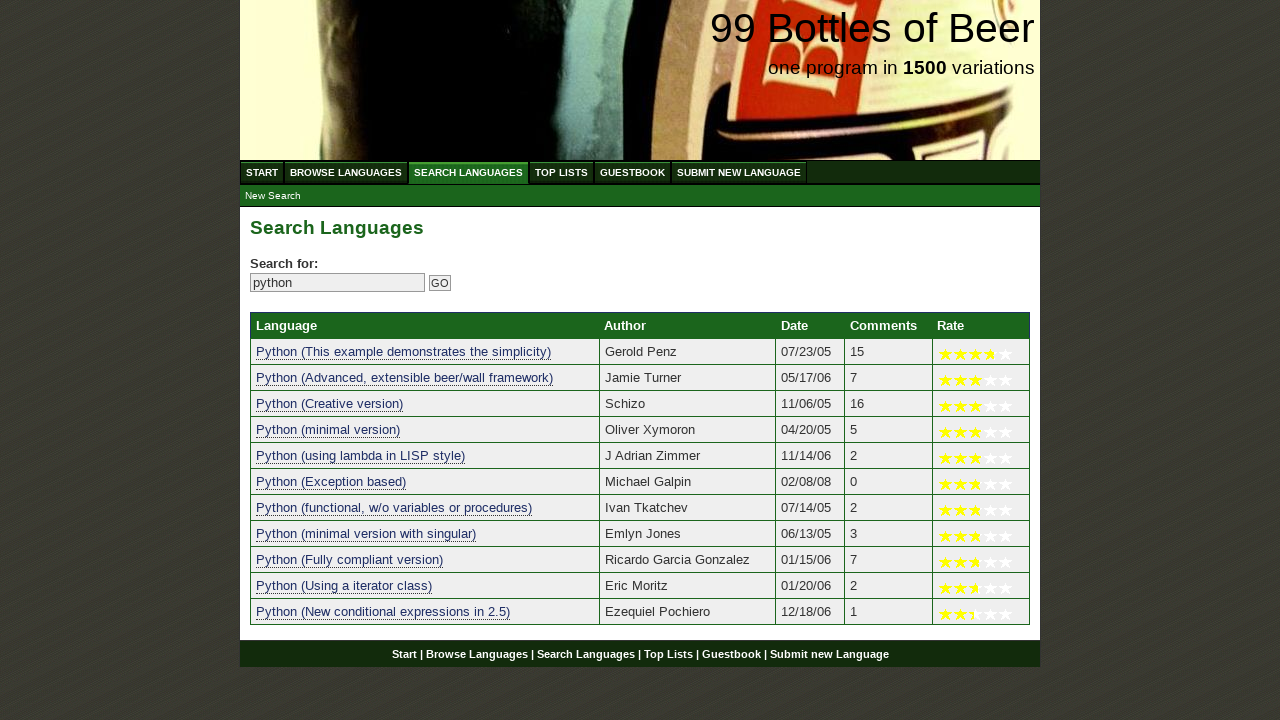

Search results table loaded
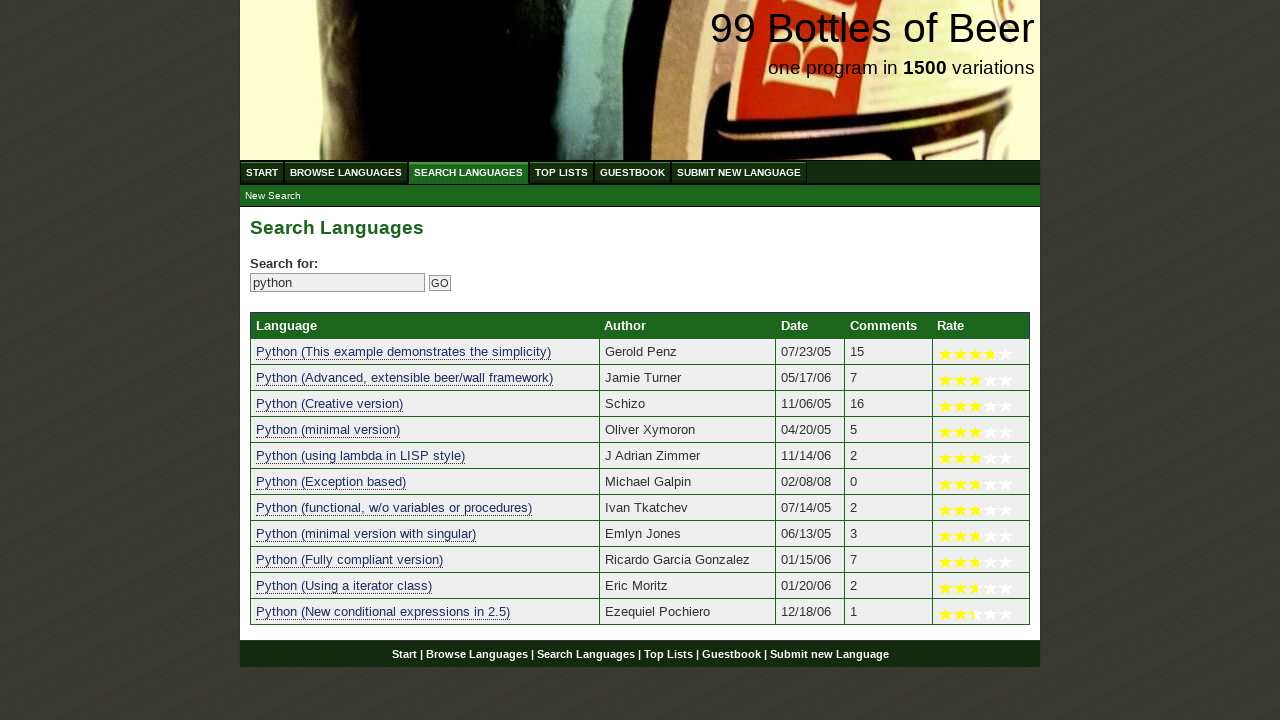

Verified at least one search result is displayed (found 11 results)
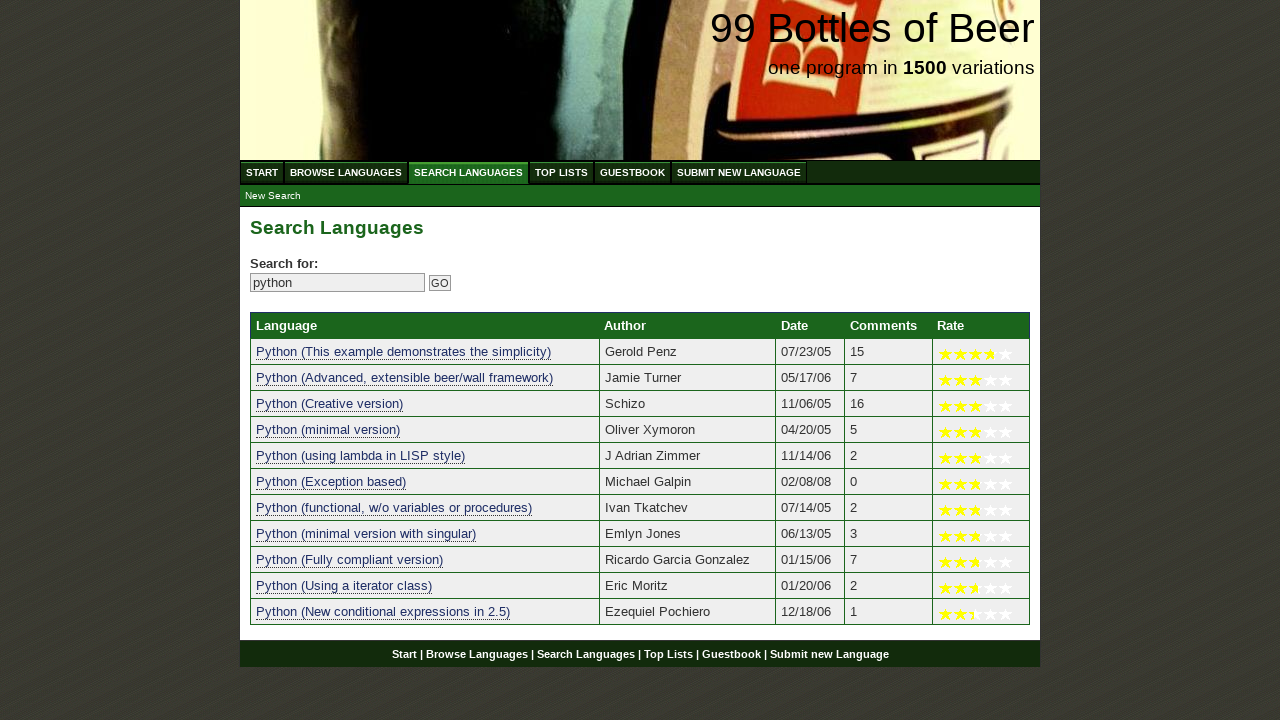

Verified result 1 contains 'python': python (this example demonstrates the simplicity)
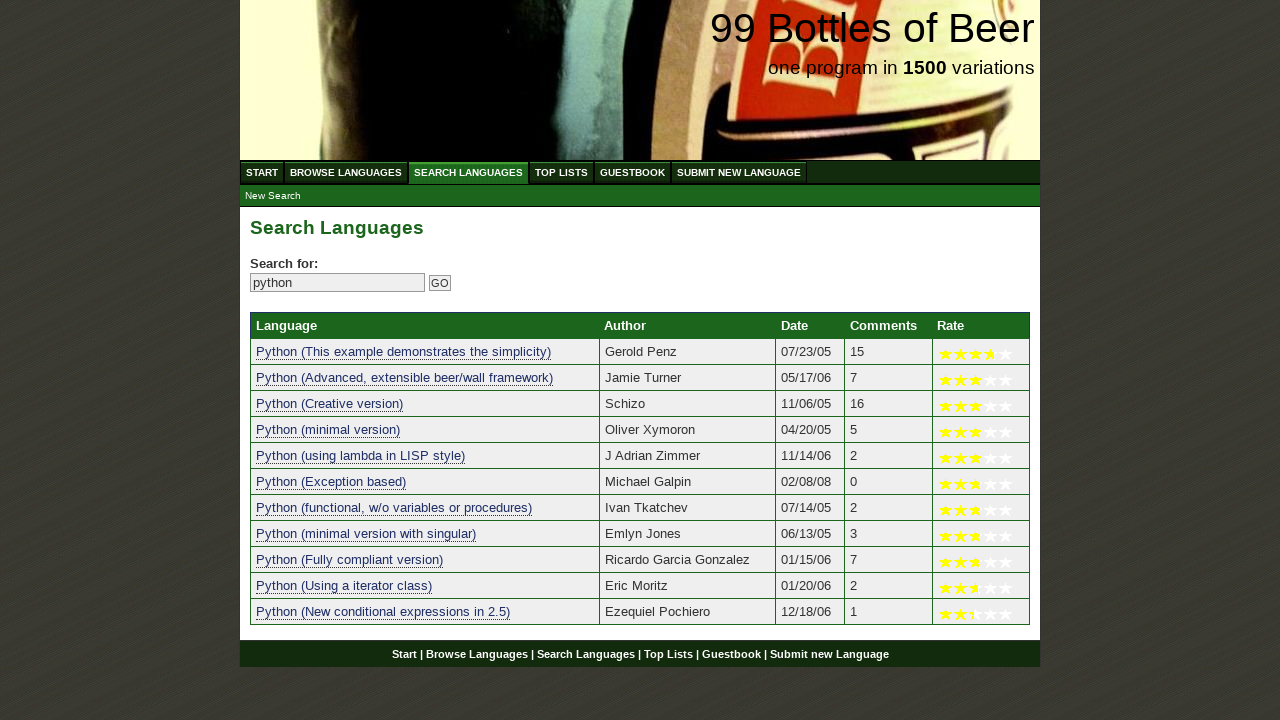

Verified result 2 contains 'python': python (advanced, extensible beer/wall framework)
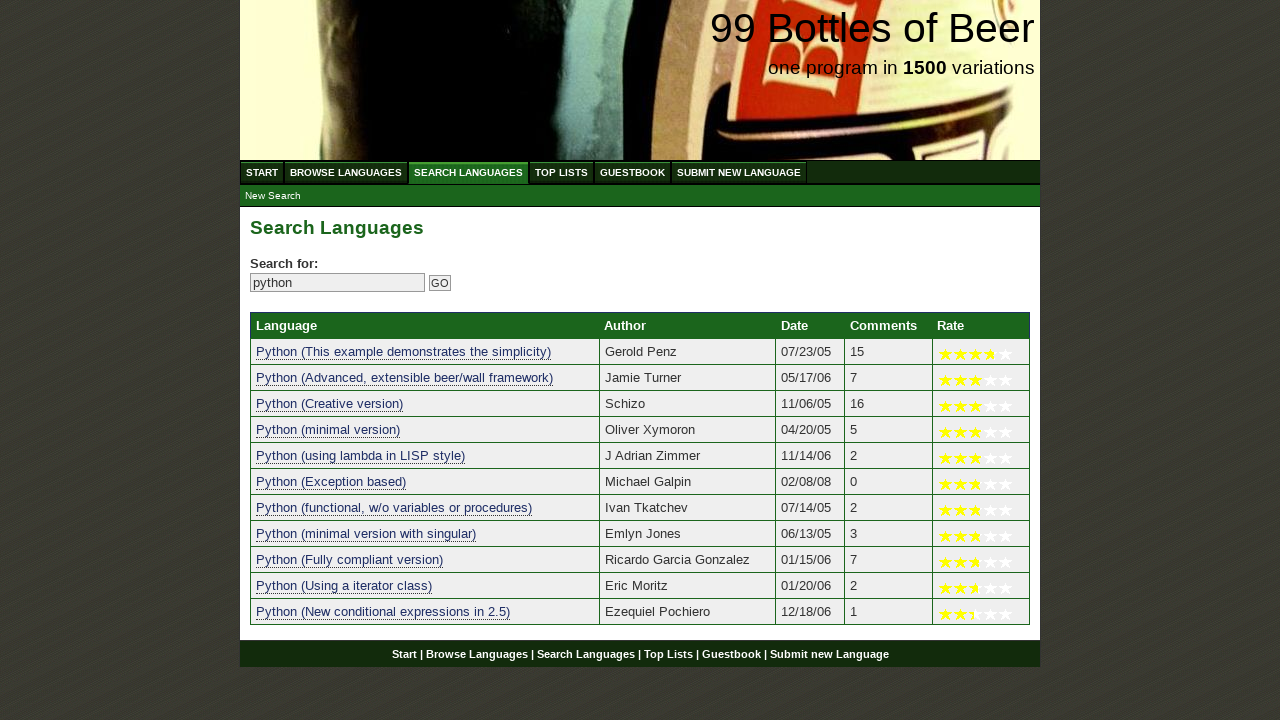

Verified result 3 contains 'python': python (creative version)
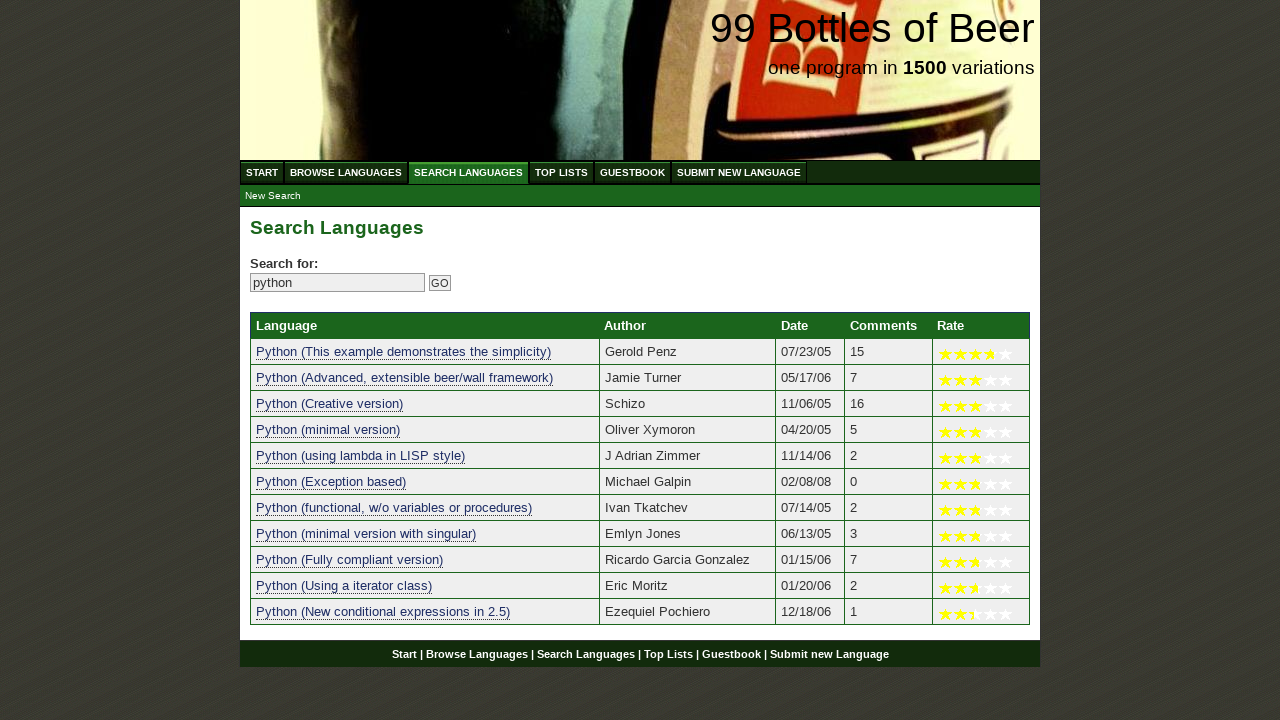

Verified result 4 contains 'python': python (minimal version)
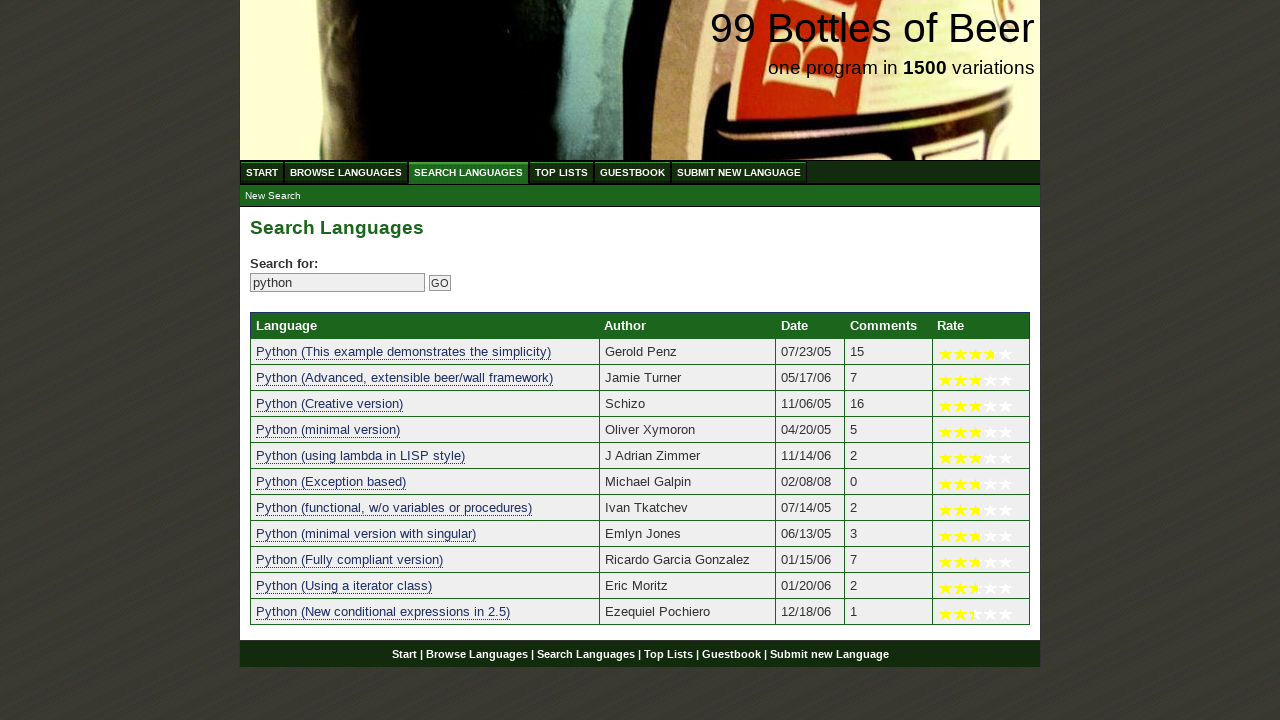

Verified result 5 contains 'python': python (using lambda in lisp style)
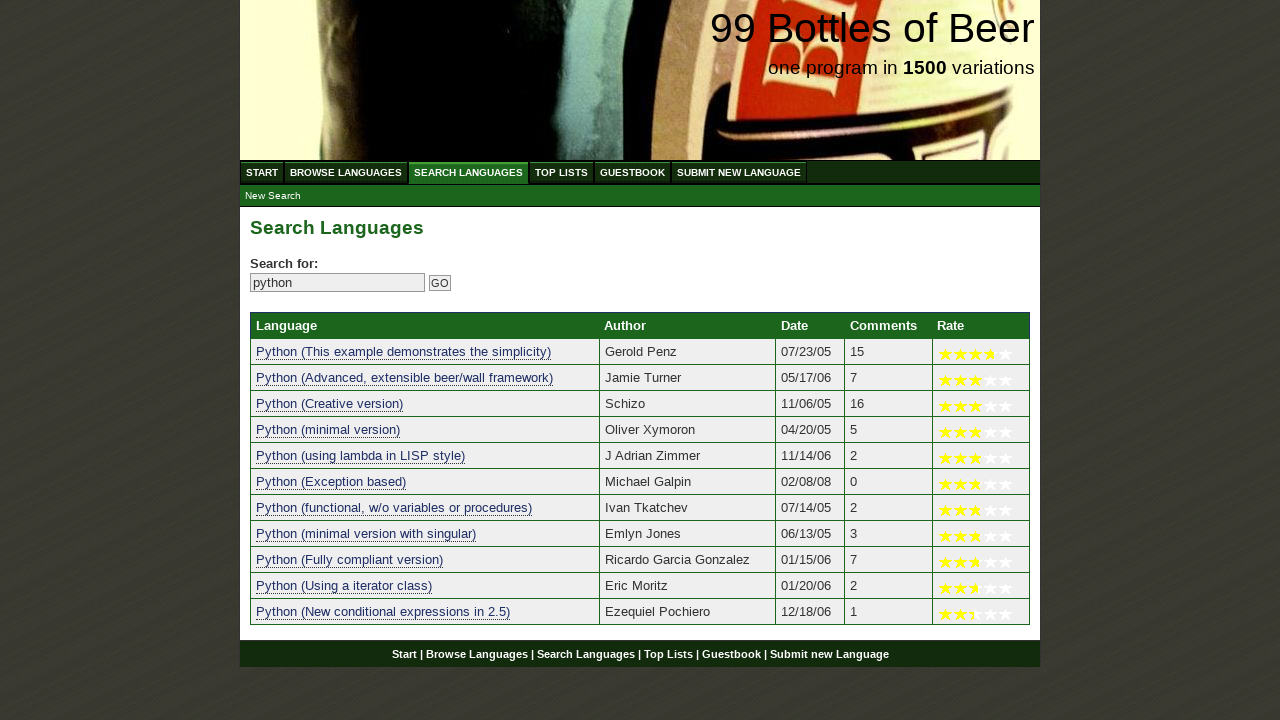

Verified result 6 contains 'python': python (exception based)
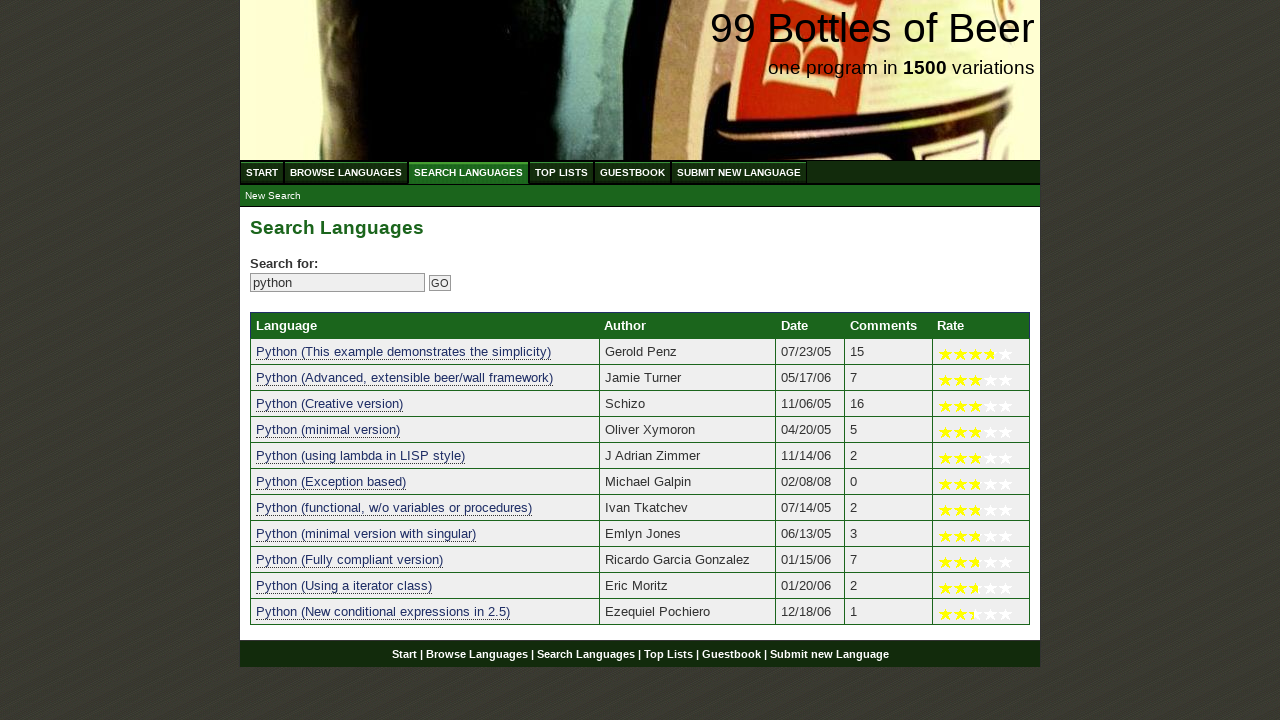

Verified result 7 contains 'python': python (functional, w/o variables or procedures)
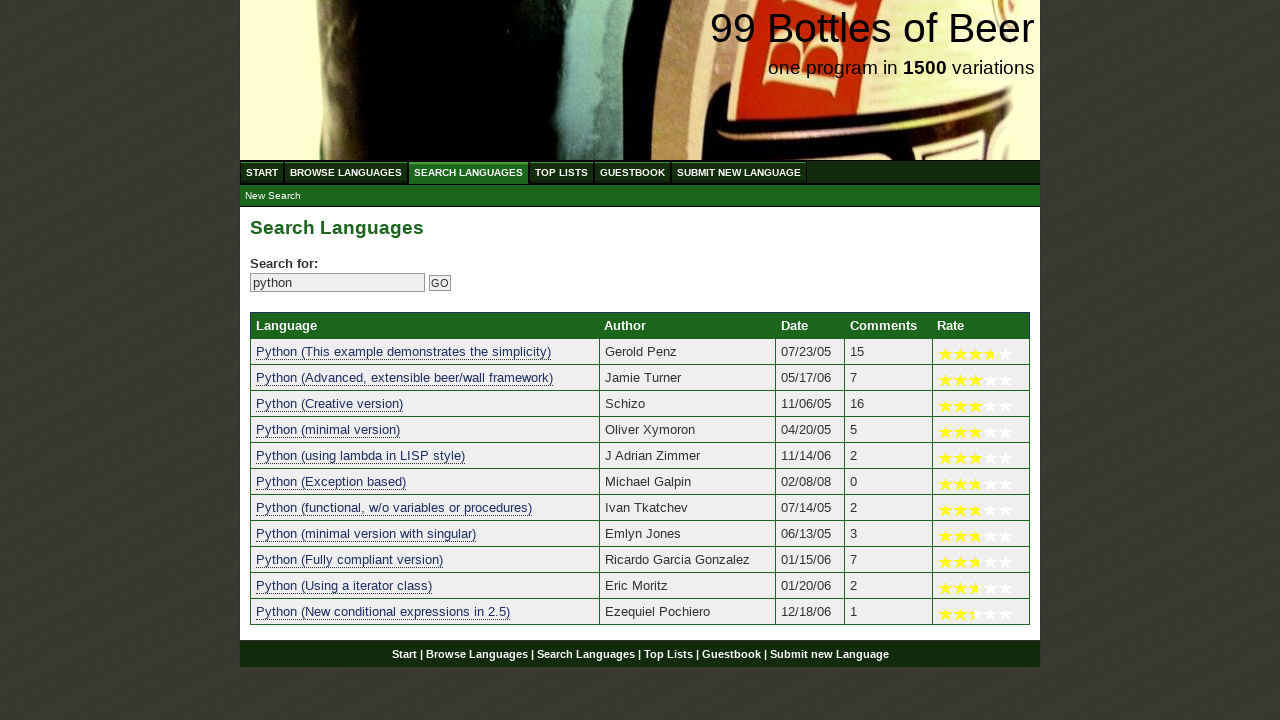

Verified result 8 contains 'python': python (minimal version with singular)
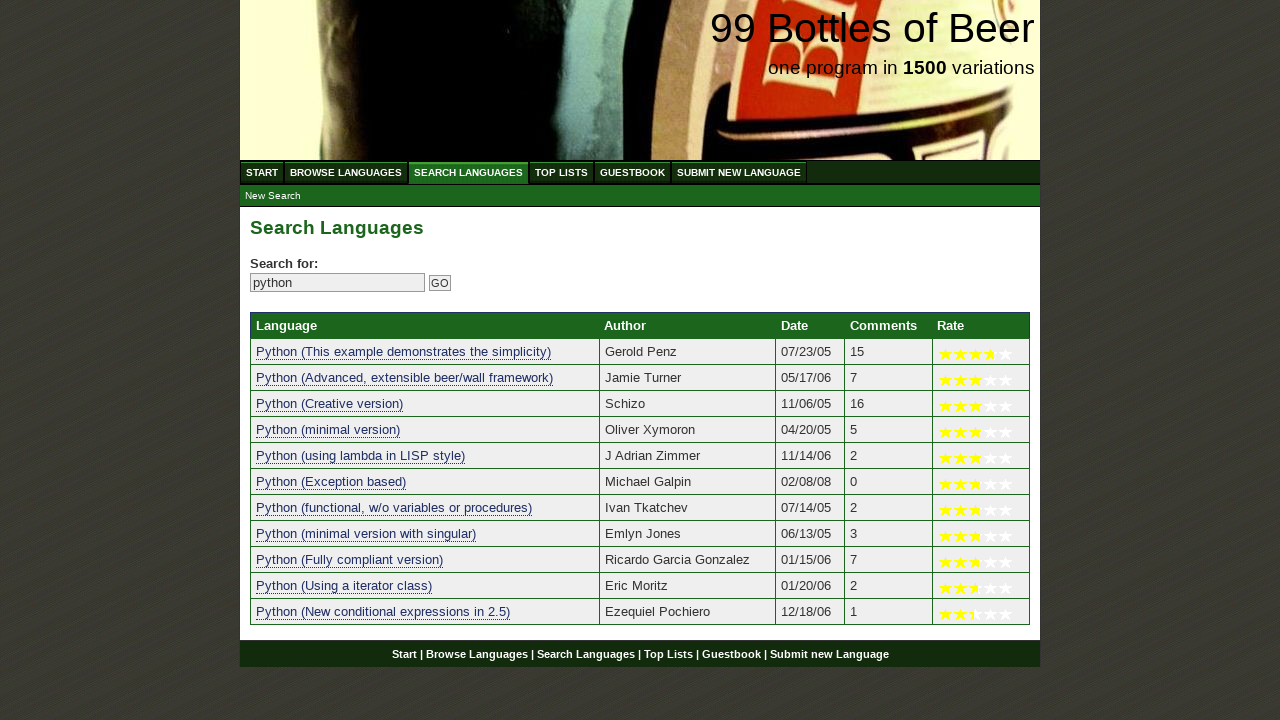

Verified result 9 contains 'python': python (fully compliant version)
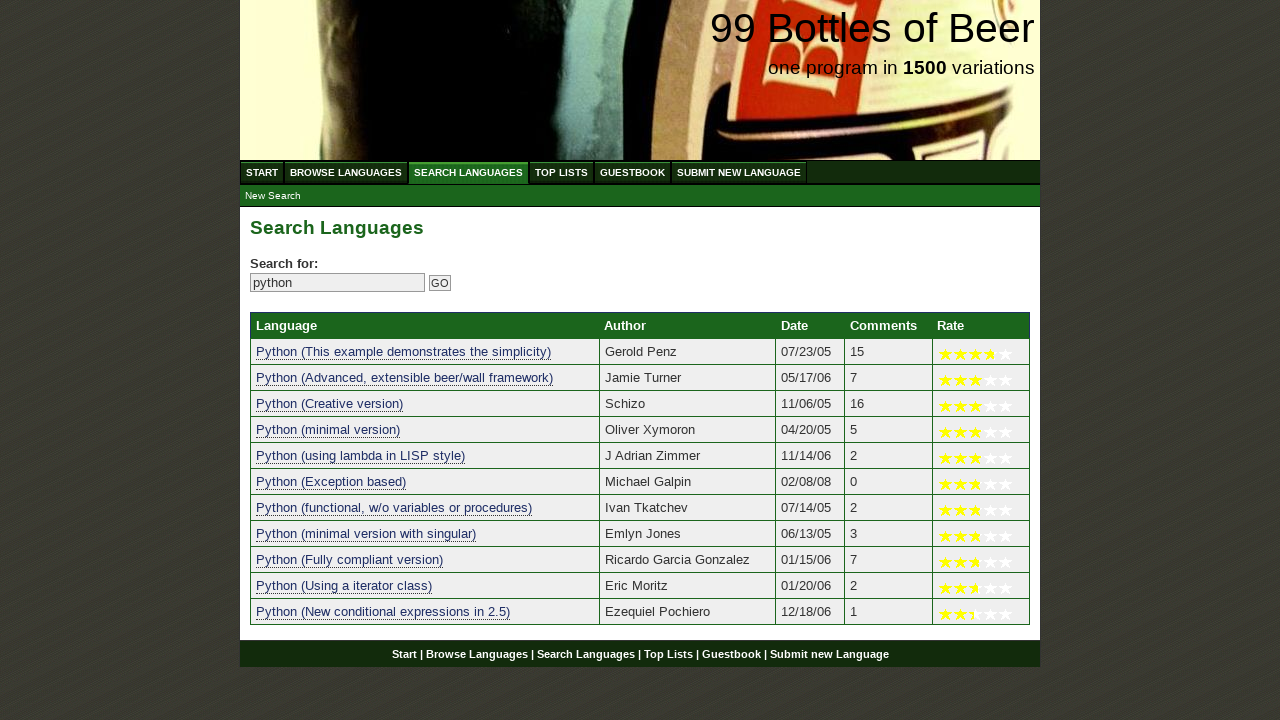

Verified result 10 contains 'python': python (using a iterator class)
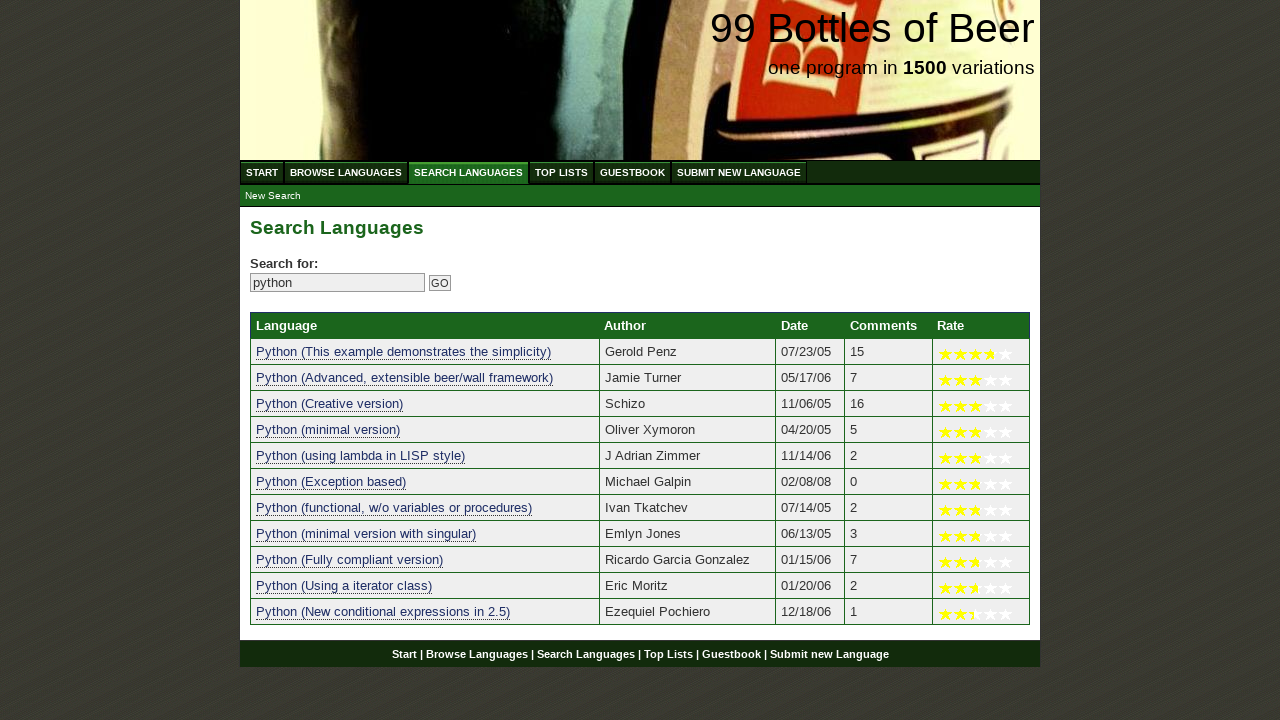

Verified result 11 contains 'python': python (new conditional expressions in 2.5)
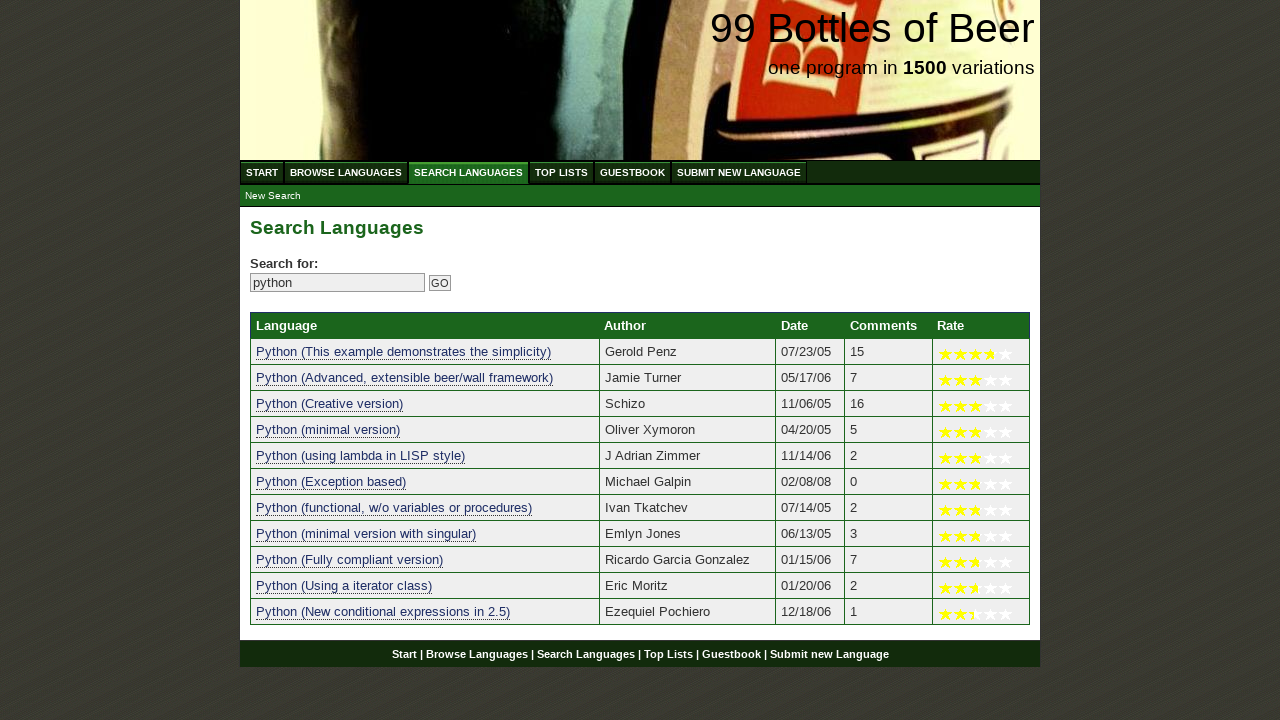

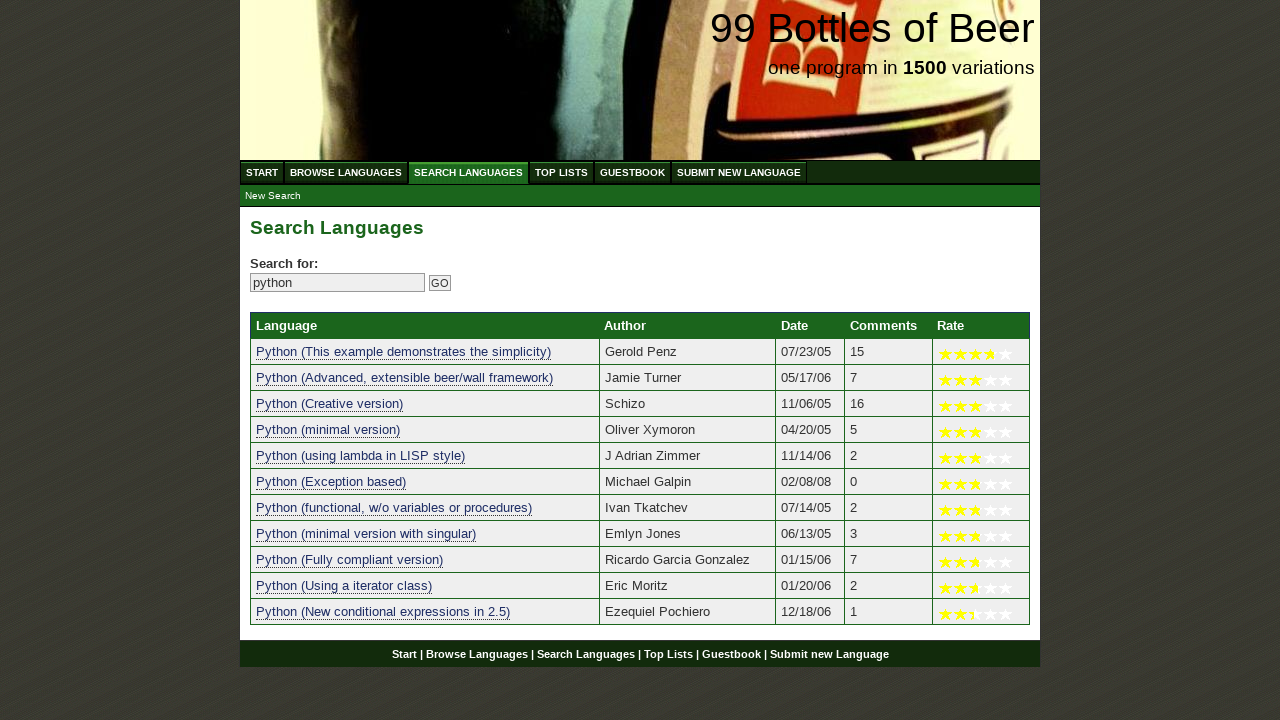